Tests web table functionality by deleting a record and adding a new record with user information

Starting URL: https://demoqa.com/

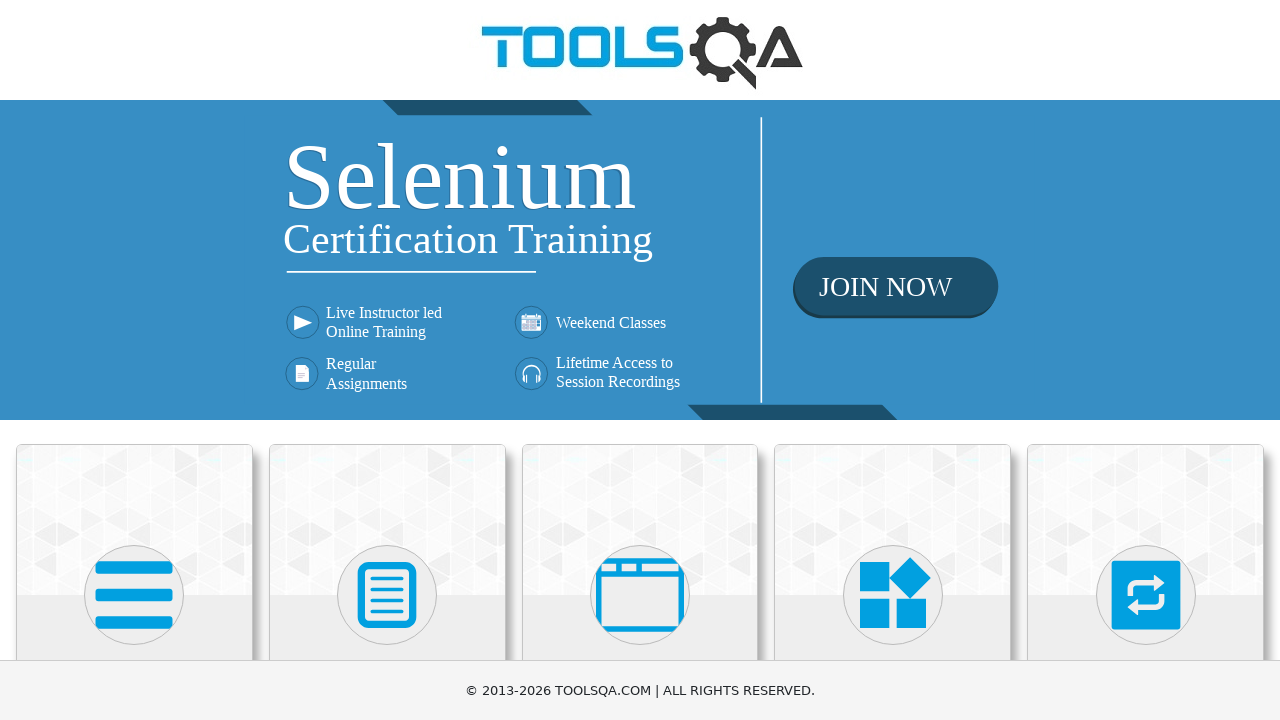

Waited 1000ms for page to load
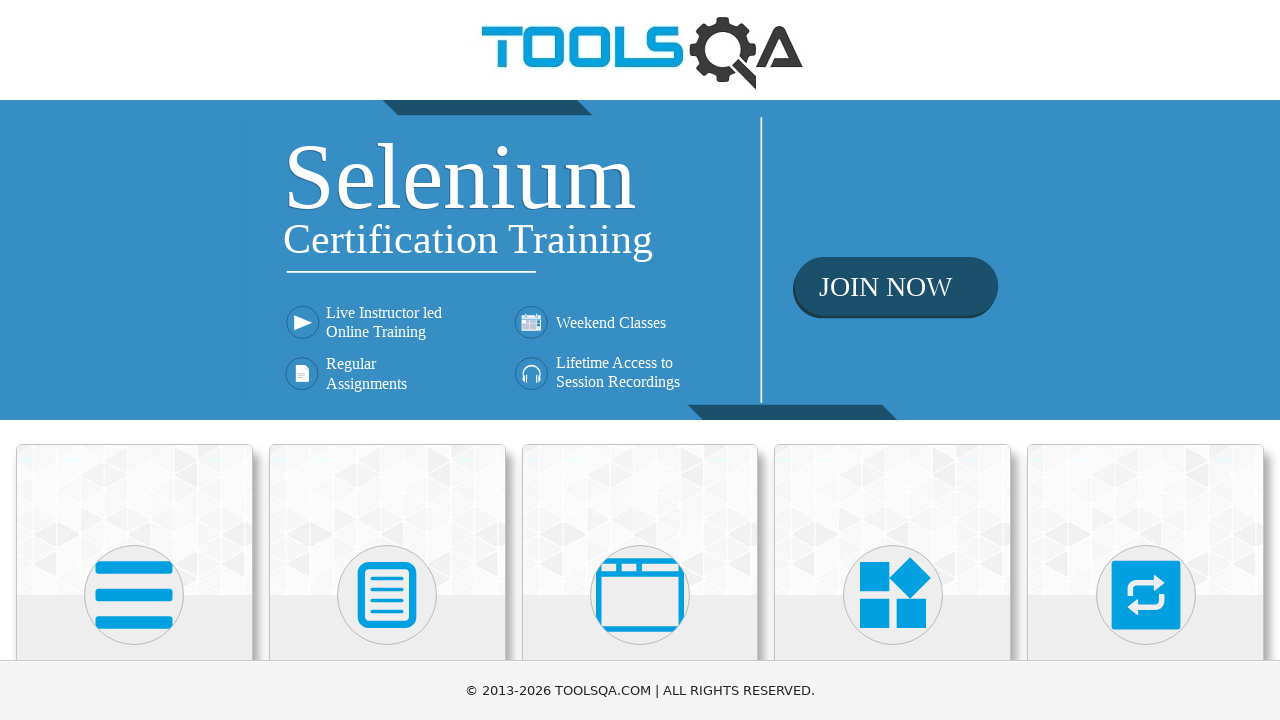

Clicked Elements section card at (134, 595) on .card:nth-child(1) svg
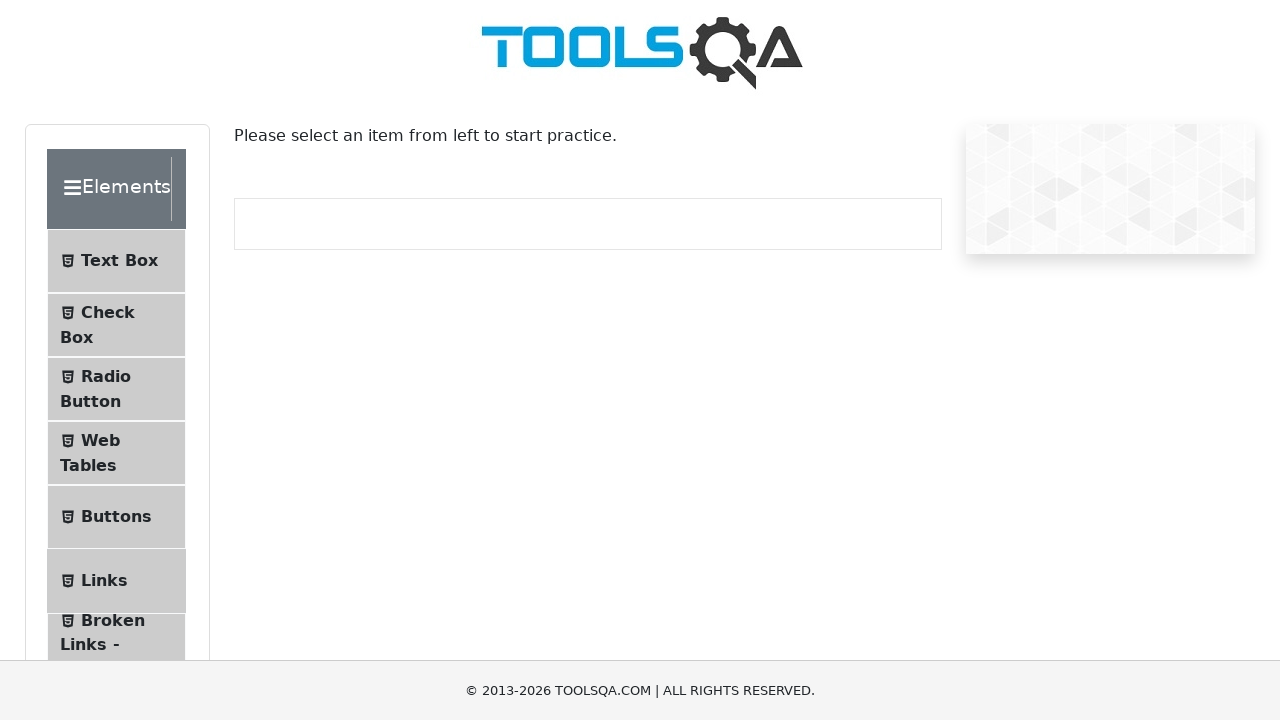

Waited 1000ms for Elements section to load
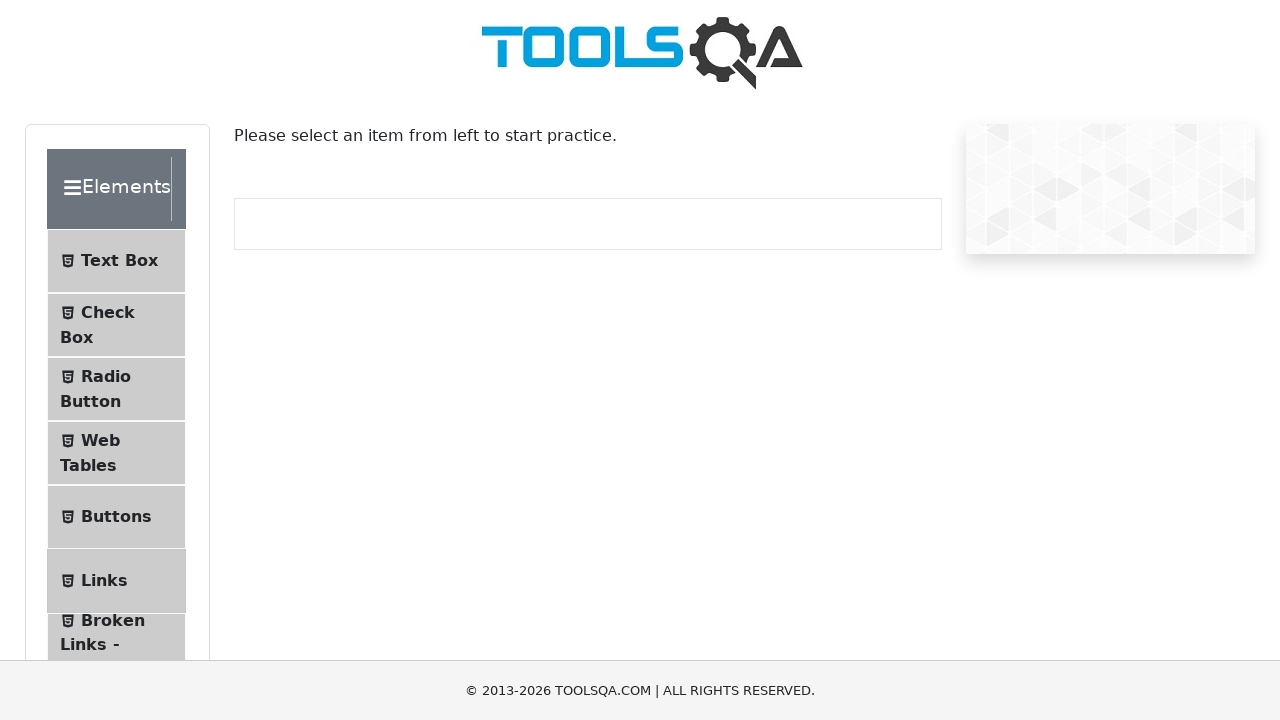

Clicked Web Tables menu item at (116, 453) on #item-3
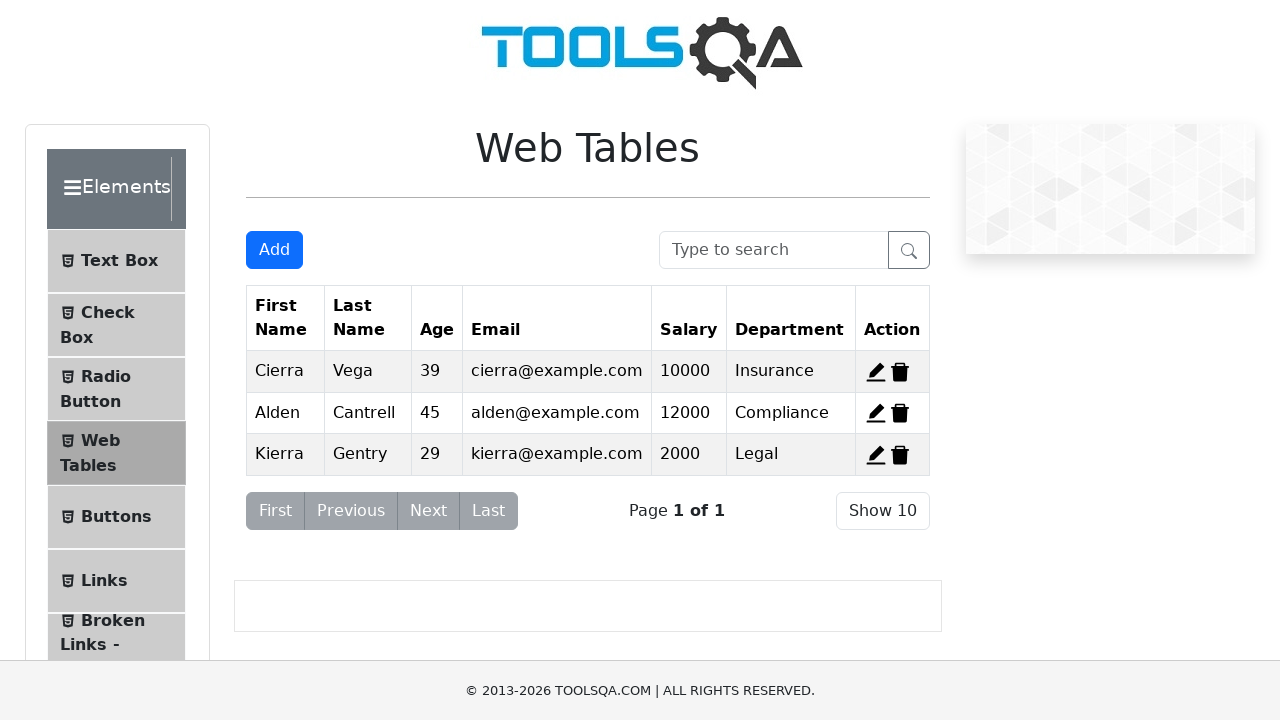

Waited 1000ms for Web Tables page to load
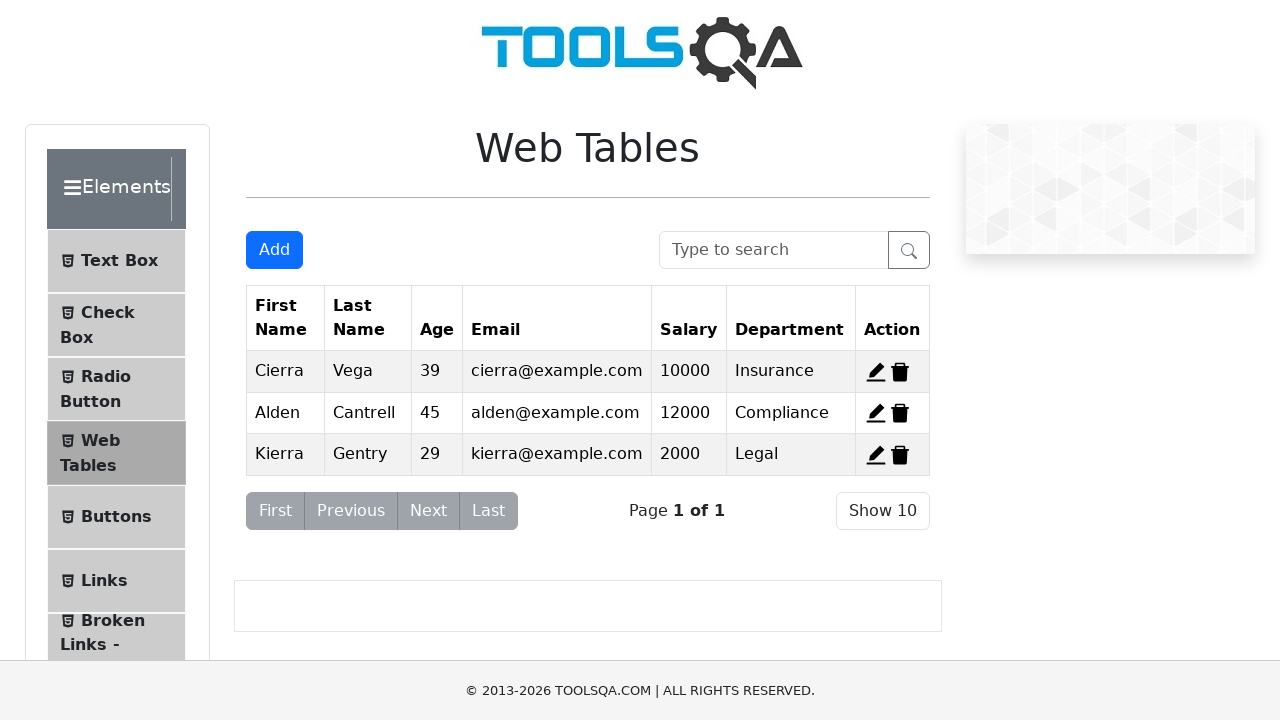

Clicked delete button for first record at (900, 372) on #delete-record-1 path
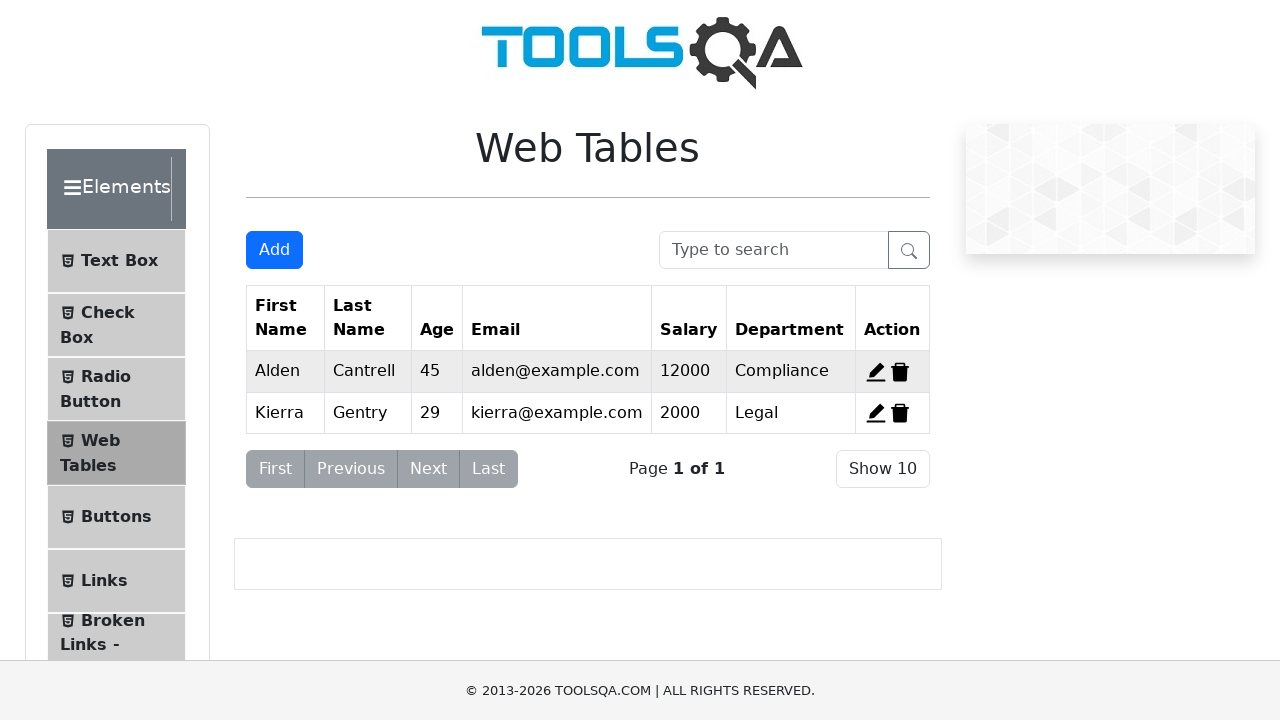

Waited 1000ms after deleting record
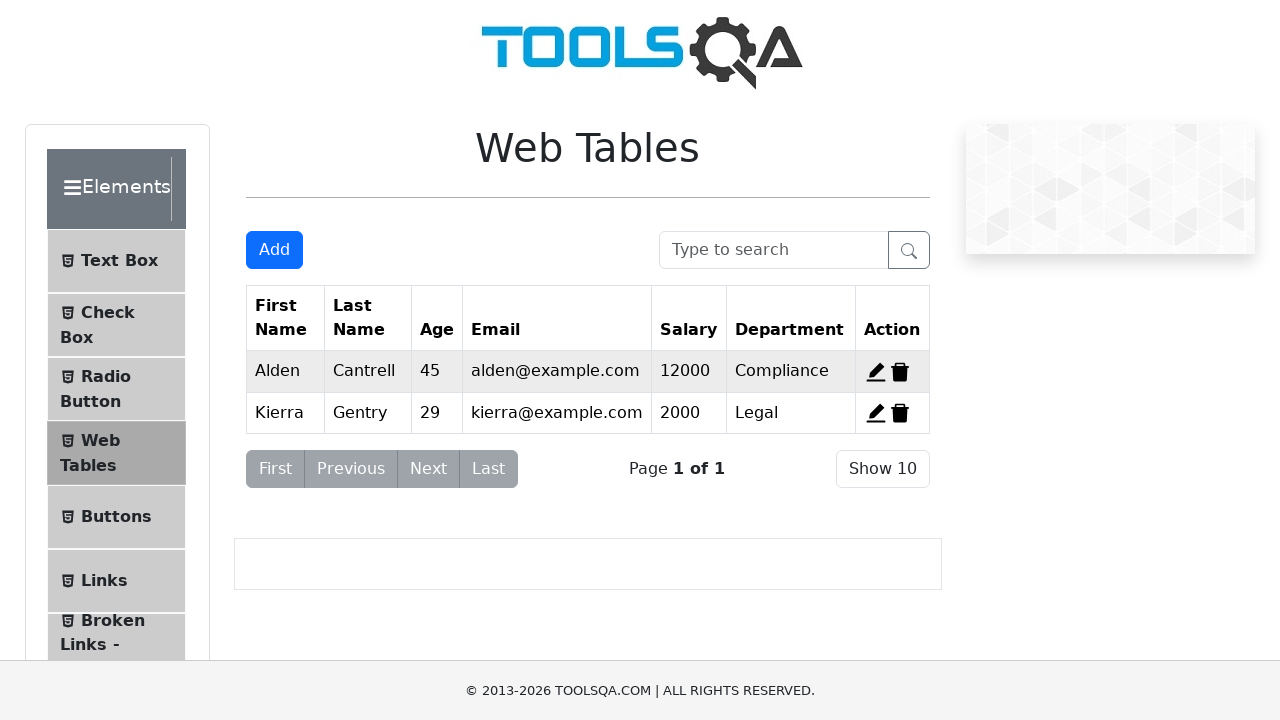

Clicked Add New Record button at (274, 250) on #addNewRecordButton
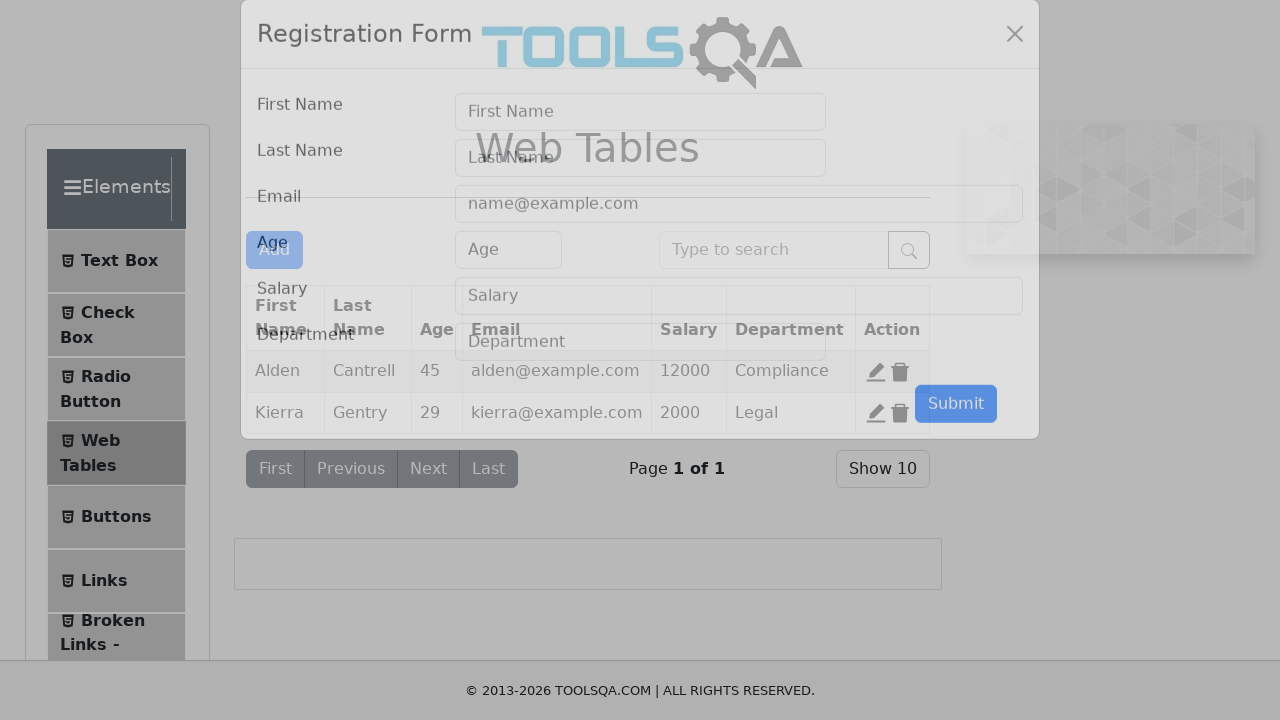

Waited 1000ms for Add Record form to appear
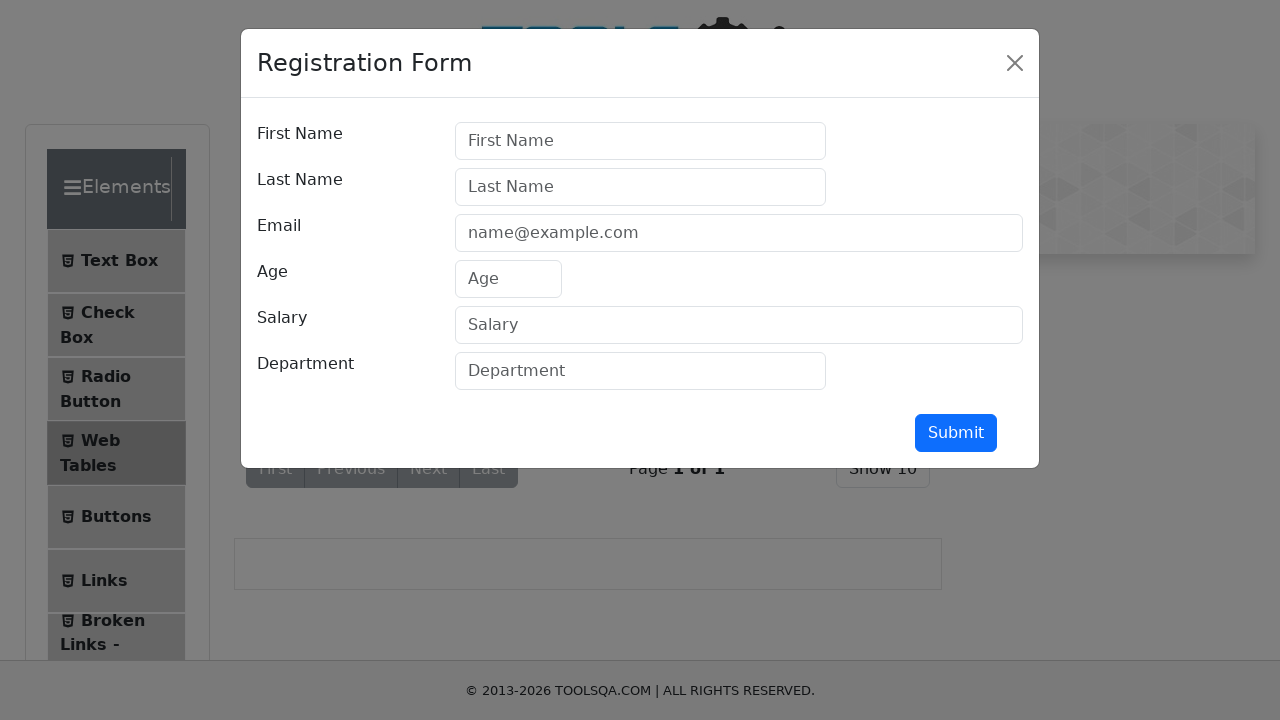

Clicked First Name input field at (640, 141) on #firstName
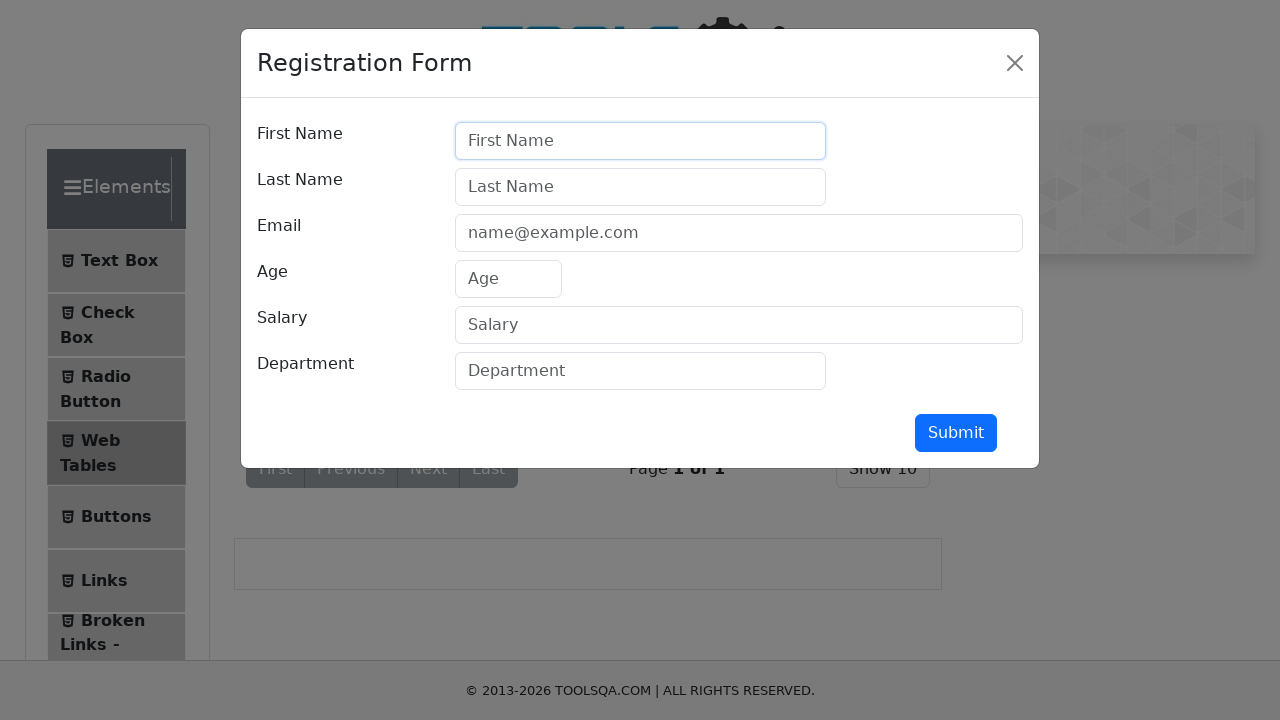

Waited 500ms for First Name field focus
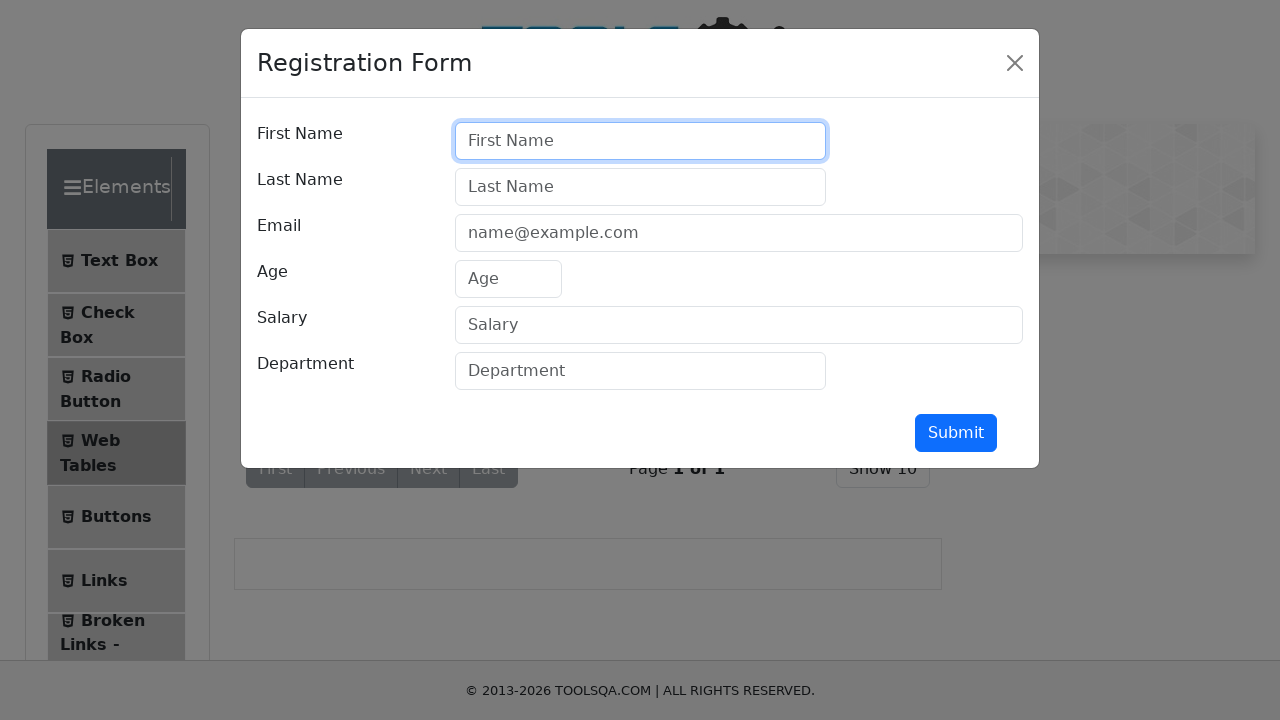

Filled First Name field with 'Juan' on #firstName
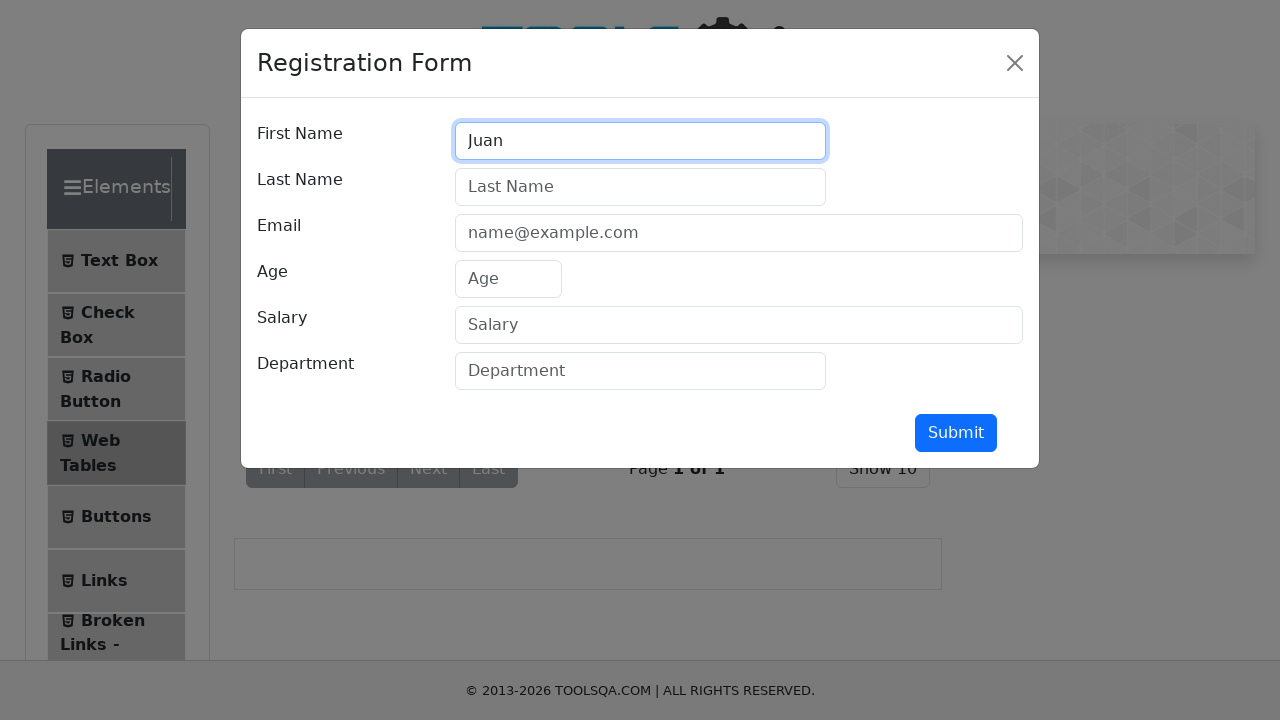

Waited 500ms after filling First Name
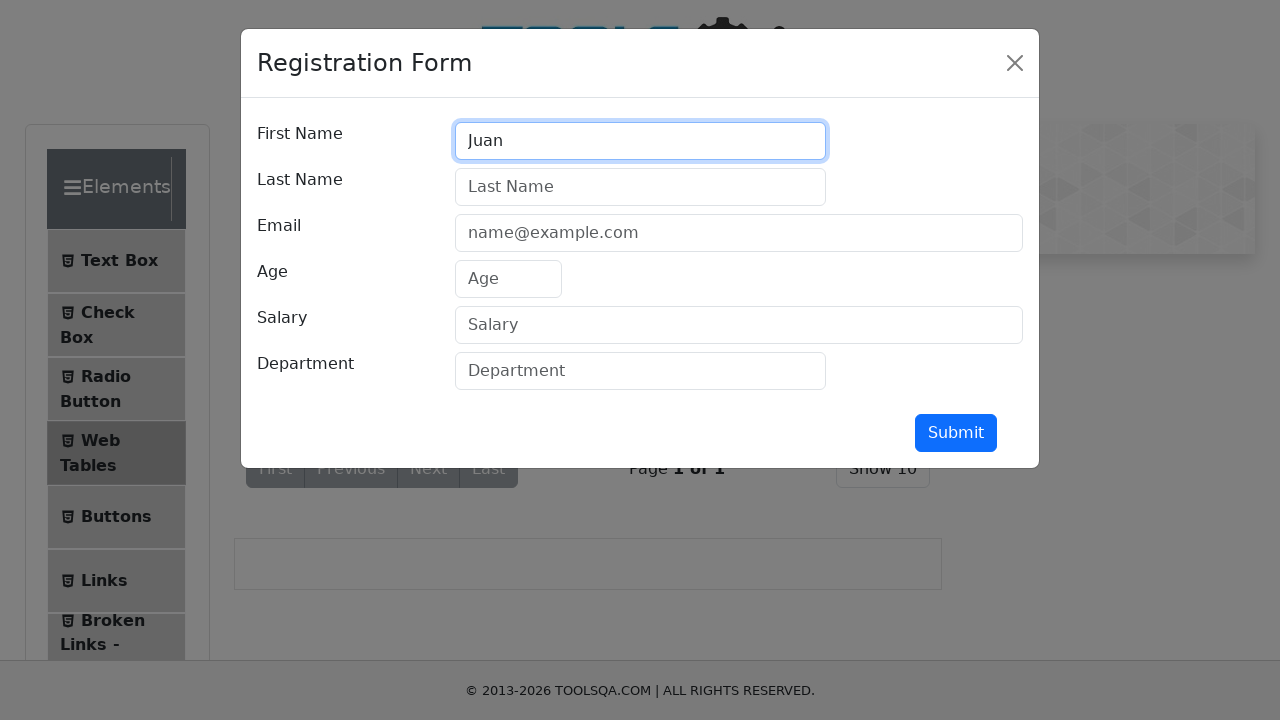

Clicked Last Name input field at (640, 187) on #lastName
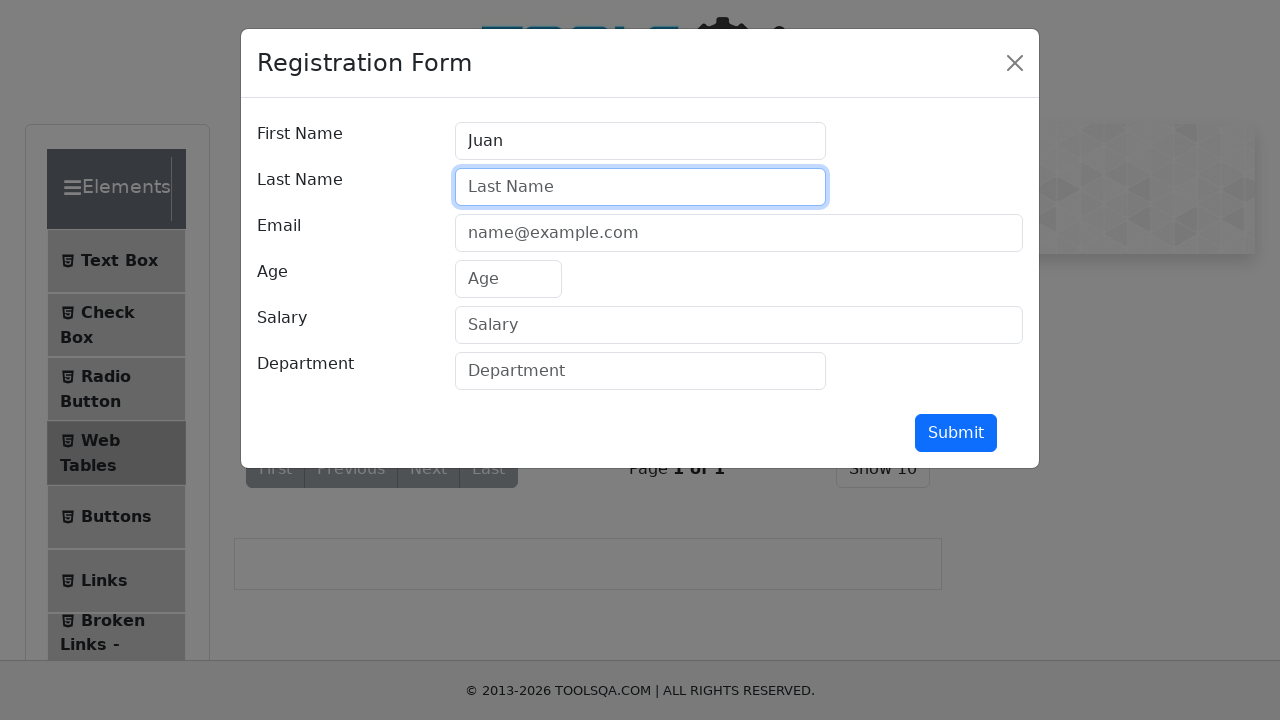

Waited 500ms for Last Name field focus
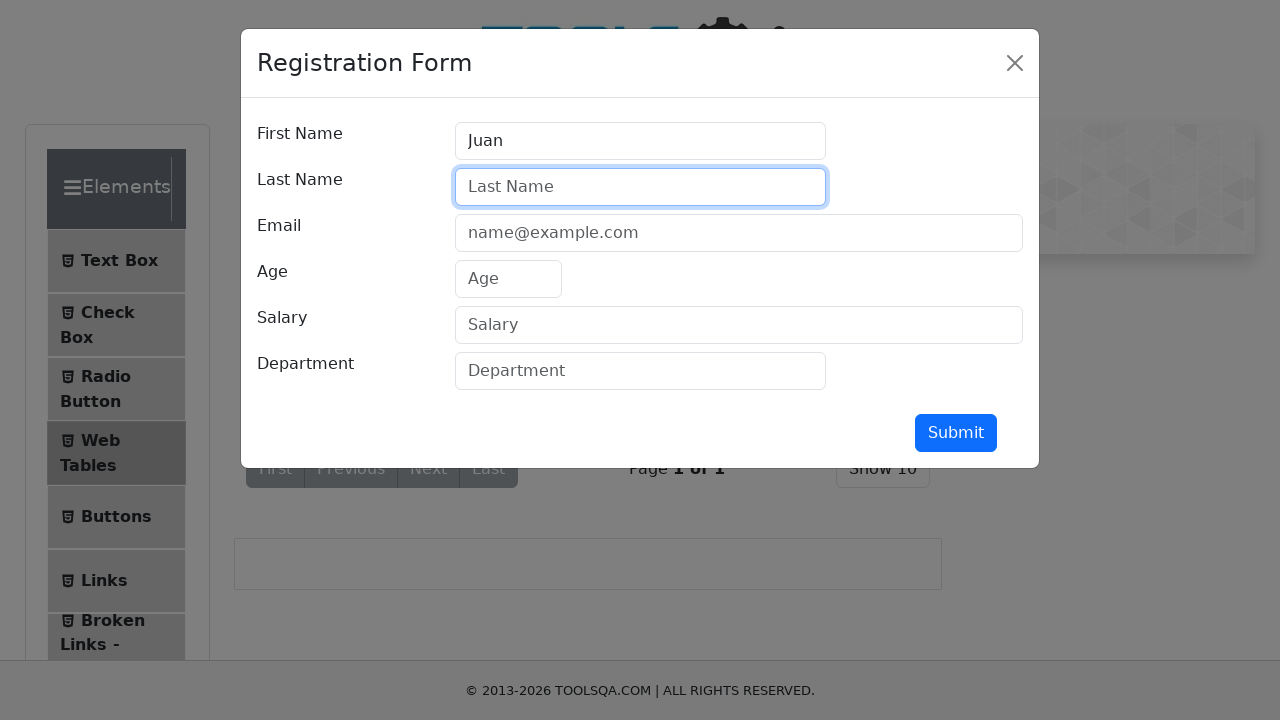

Filled Last Name field with 'Perez' on #lastName
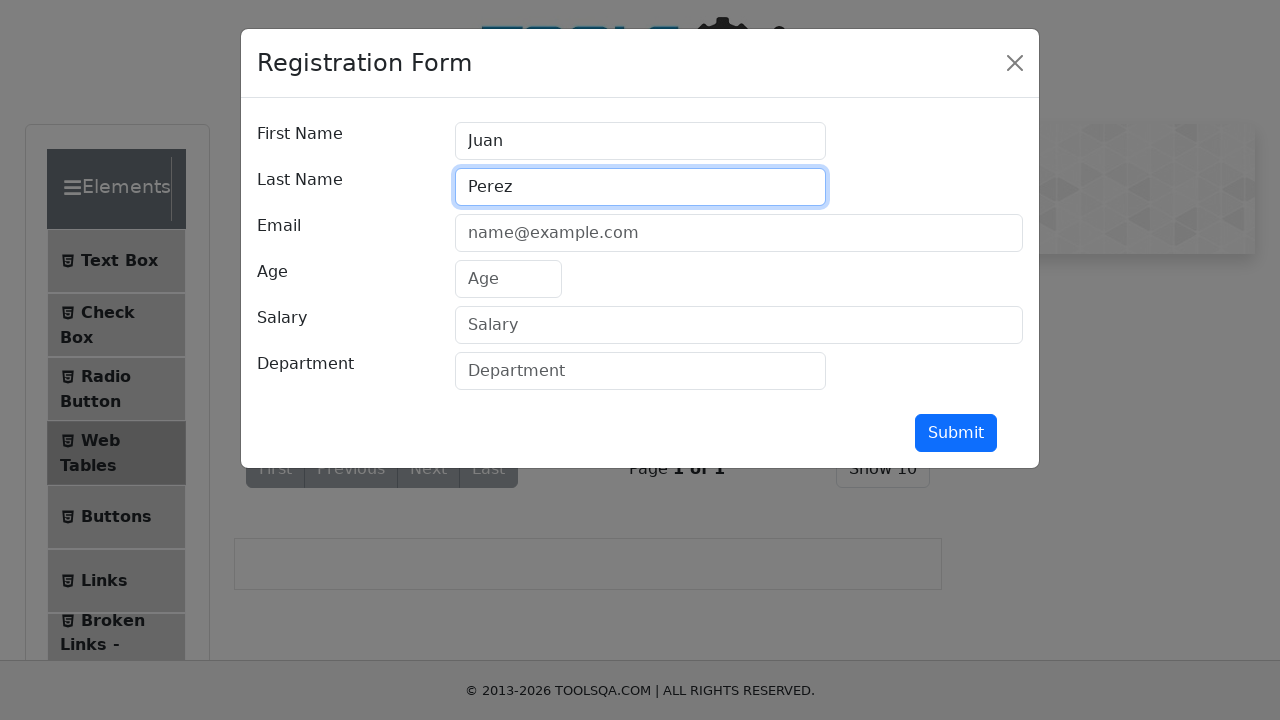

Waited 500ms after filling Last Name
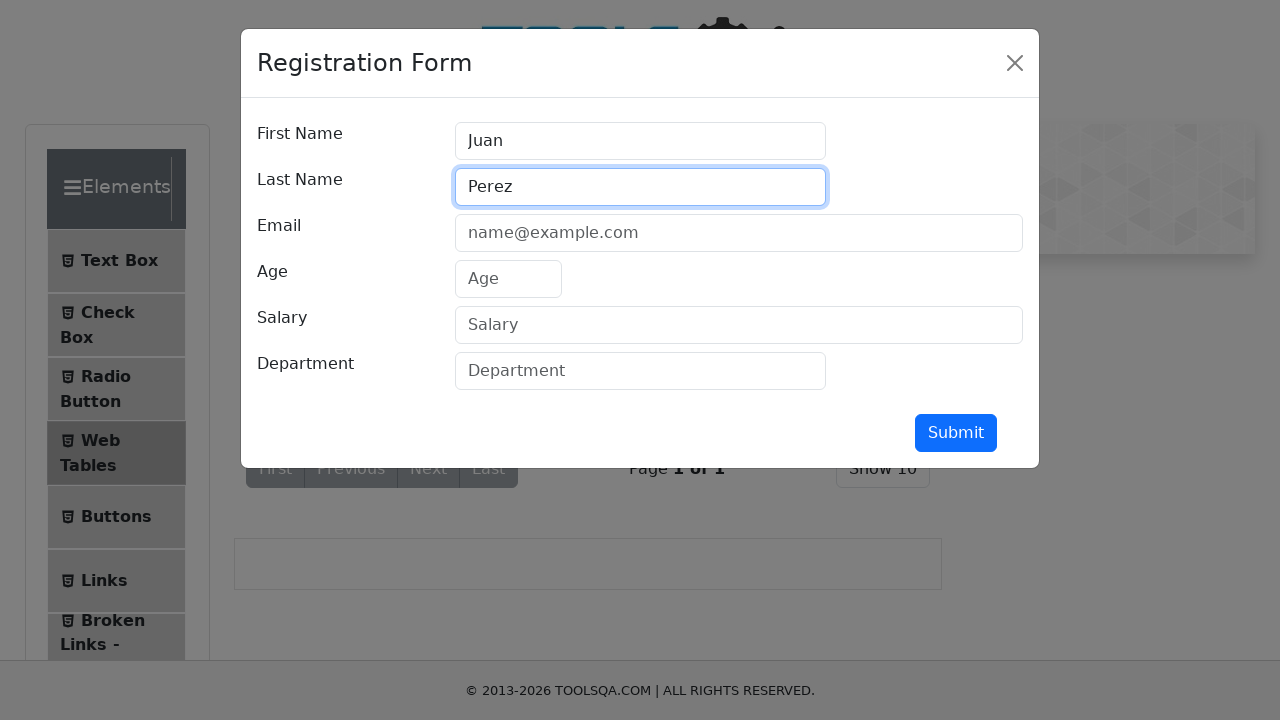

Clicked Email input field at (739, 233) on #userEmail
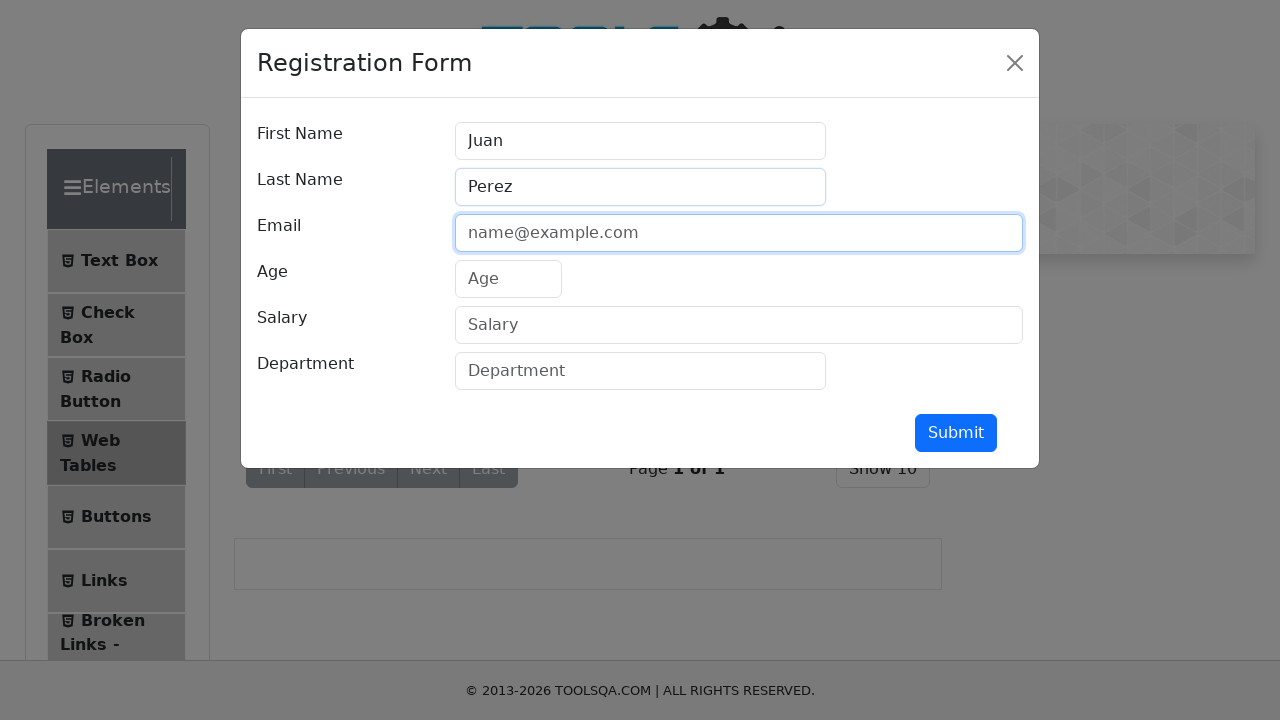

Waited 500ms for Email field focus
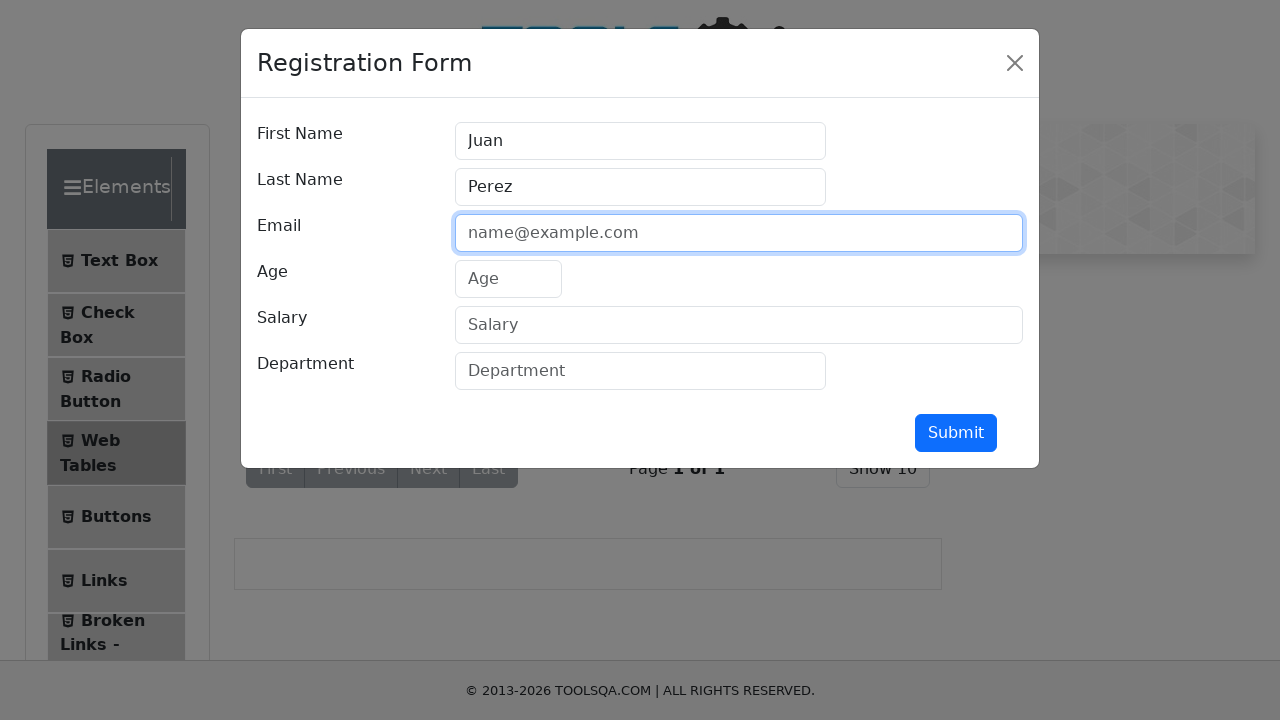

Filled Email field with 'test@test.bi.com.gt' on #userEmail
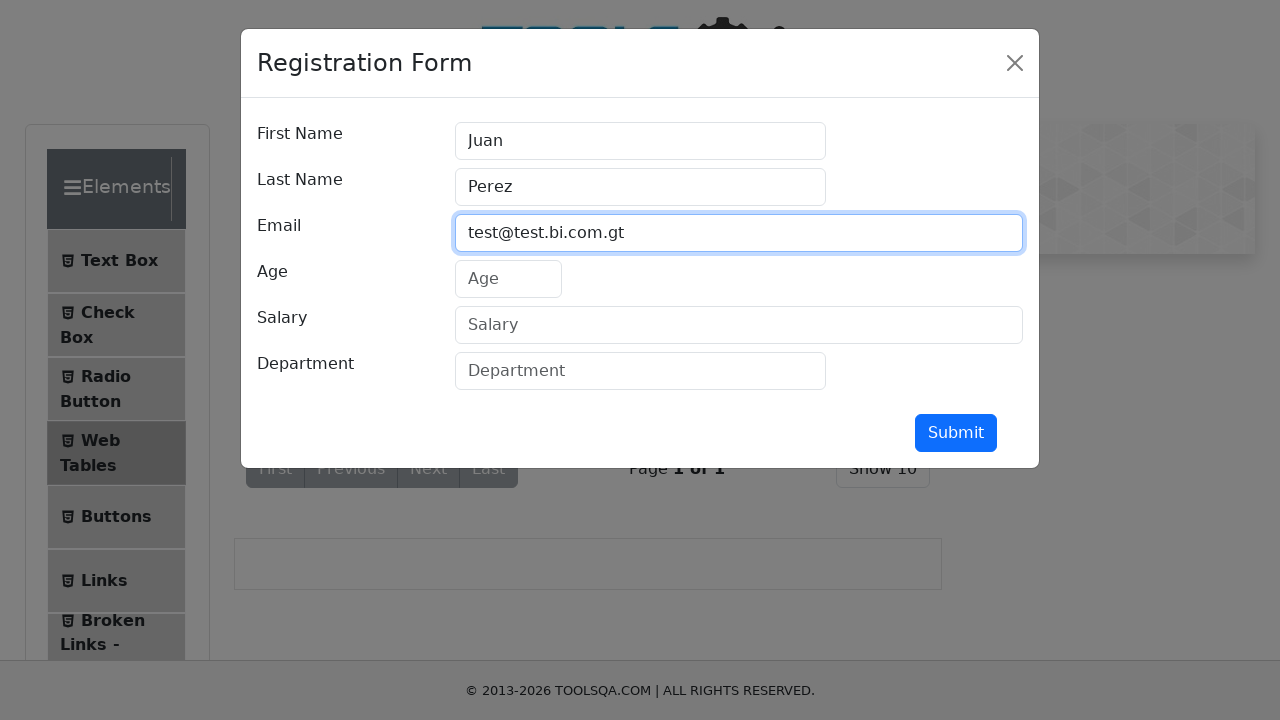

Waited 500ms after filling Email
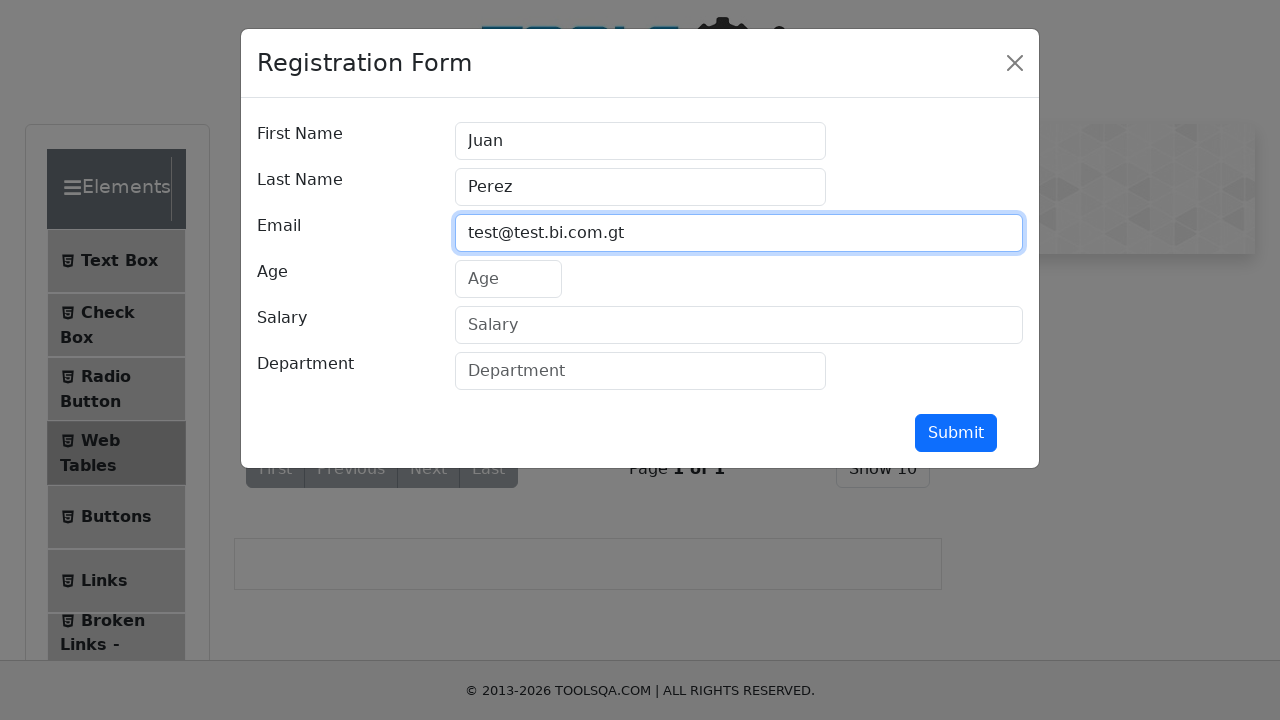

Clicked Age input field at (508, 279) on #age
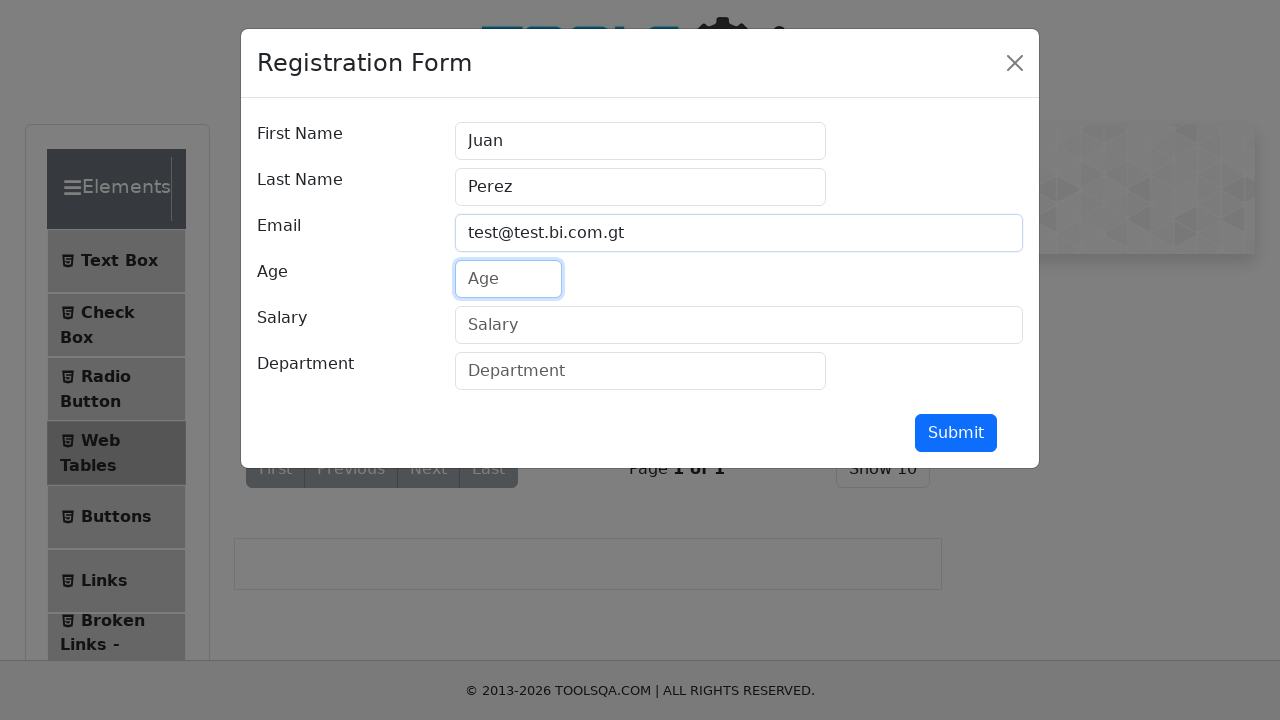

Waited 500ms for Age field focus
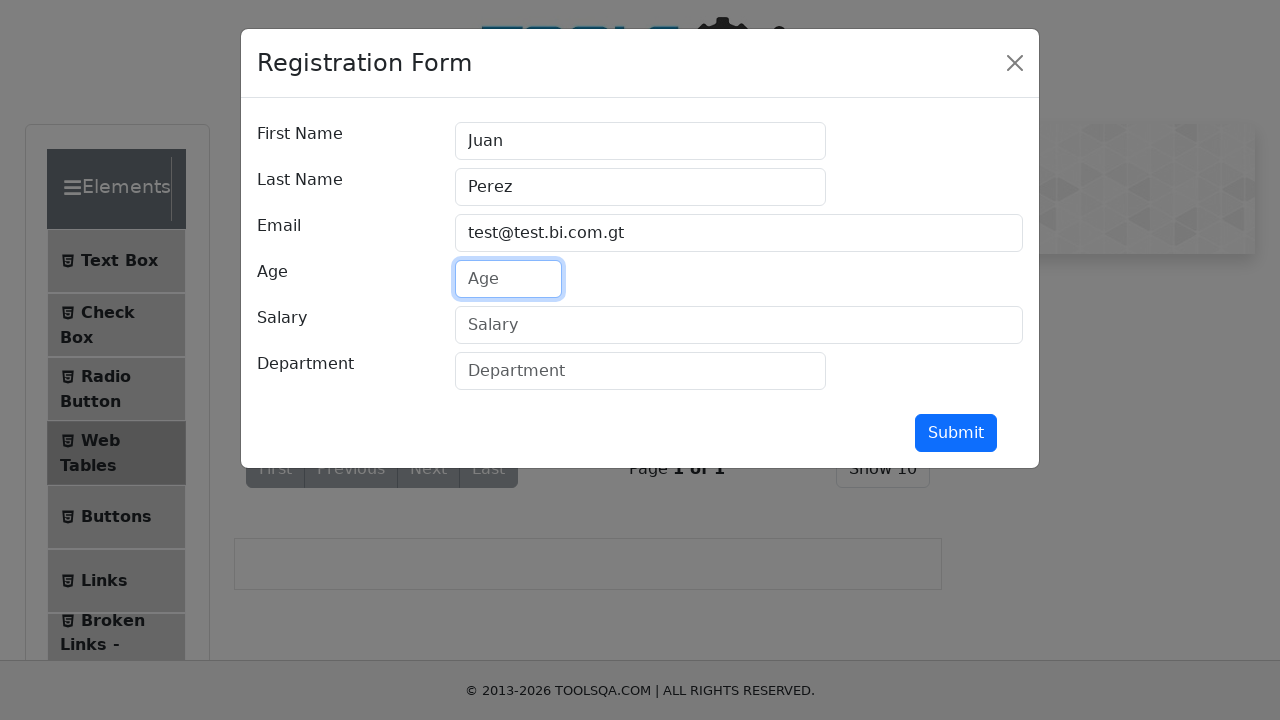

Filled Age field with '24' on #age
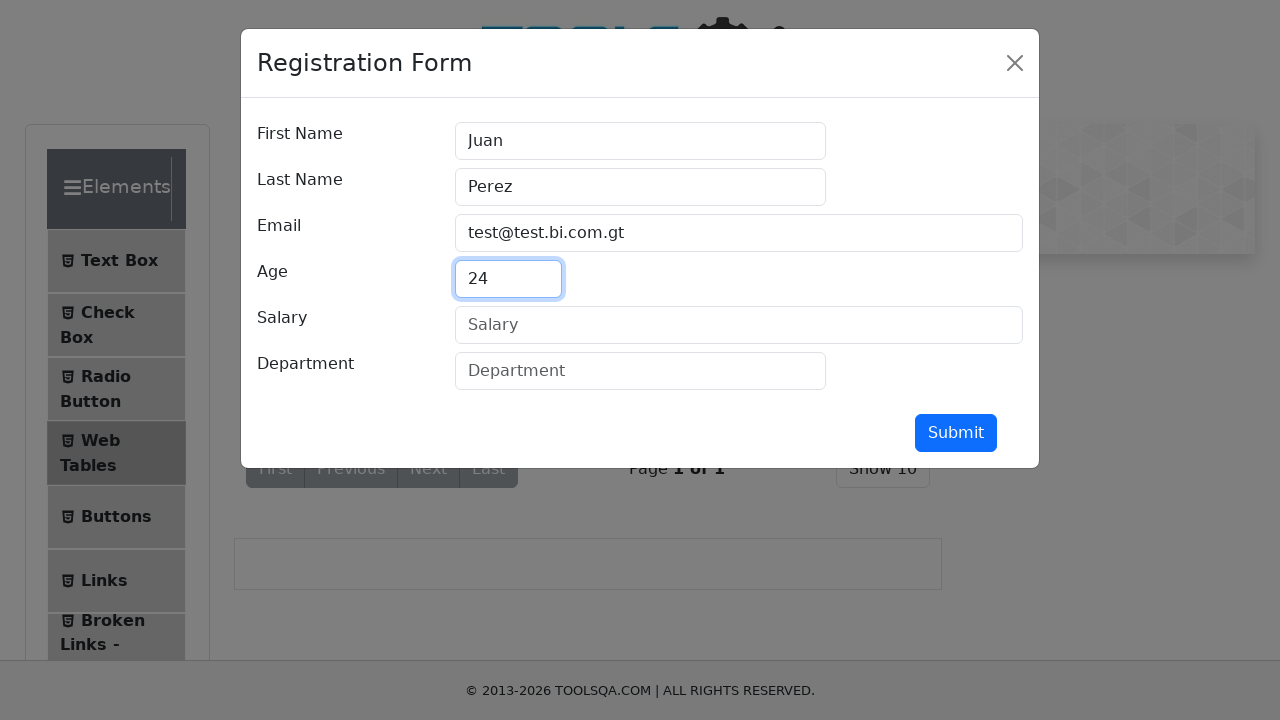

Waited 500ms after filling Age
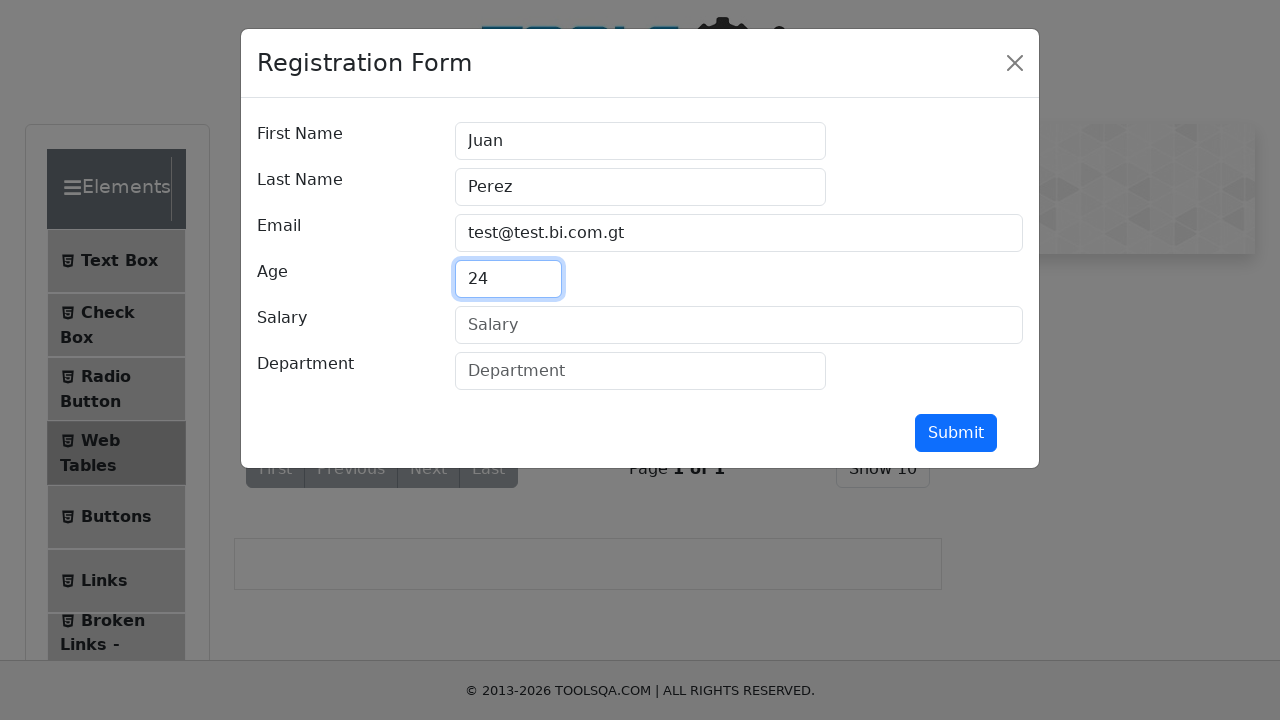

Clicked Salary input field at (739, 325) on #salary
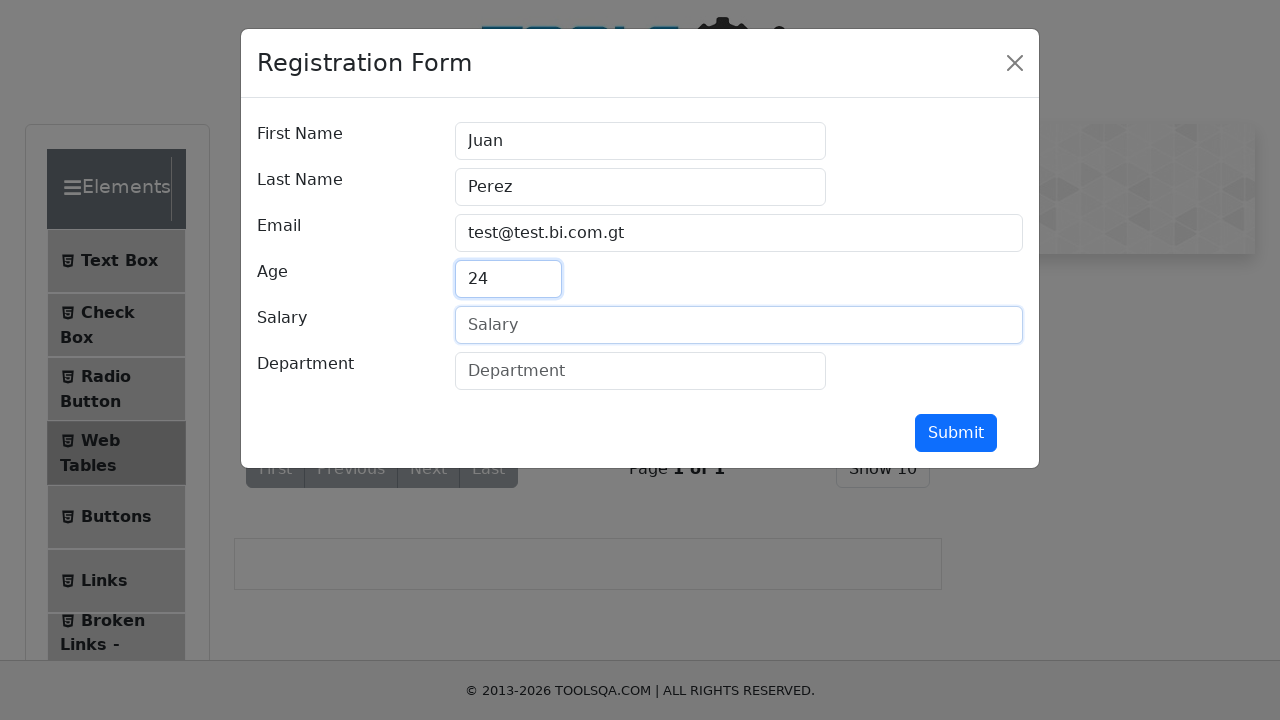

Waited 500ms for Salary field focus
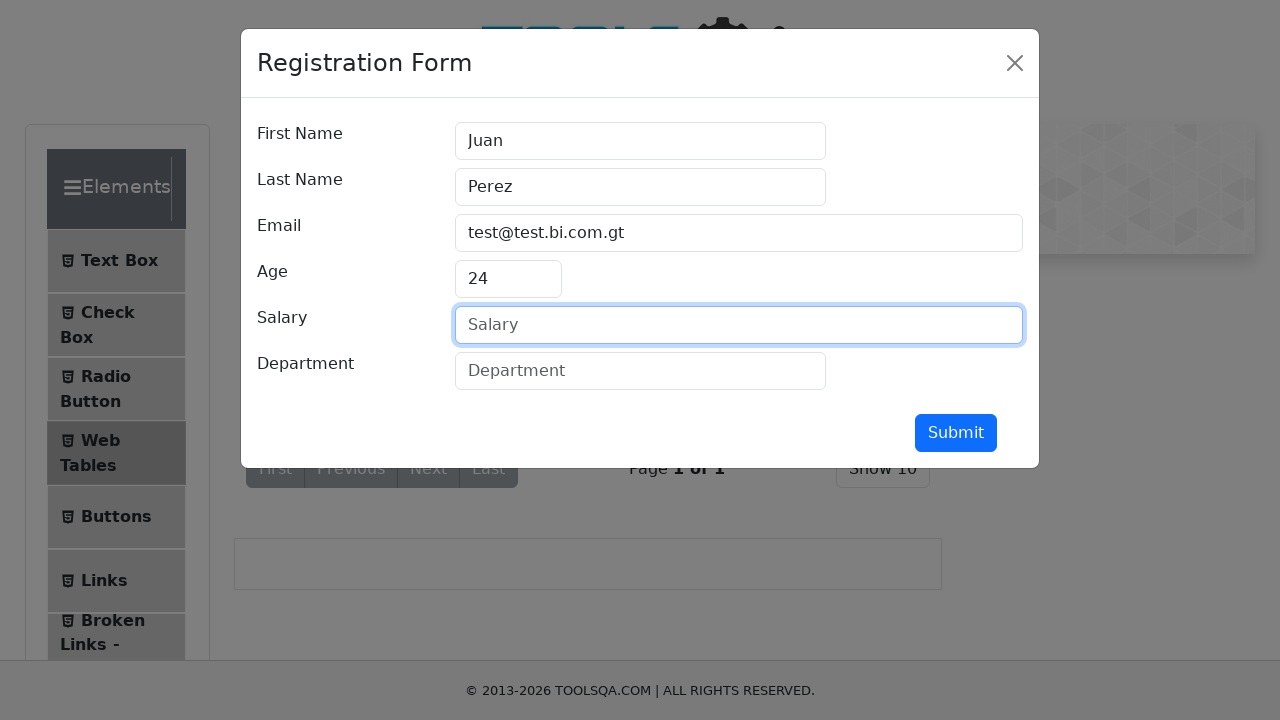

Filled Salary field with '8000' on #salary
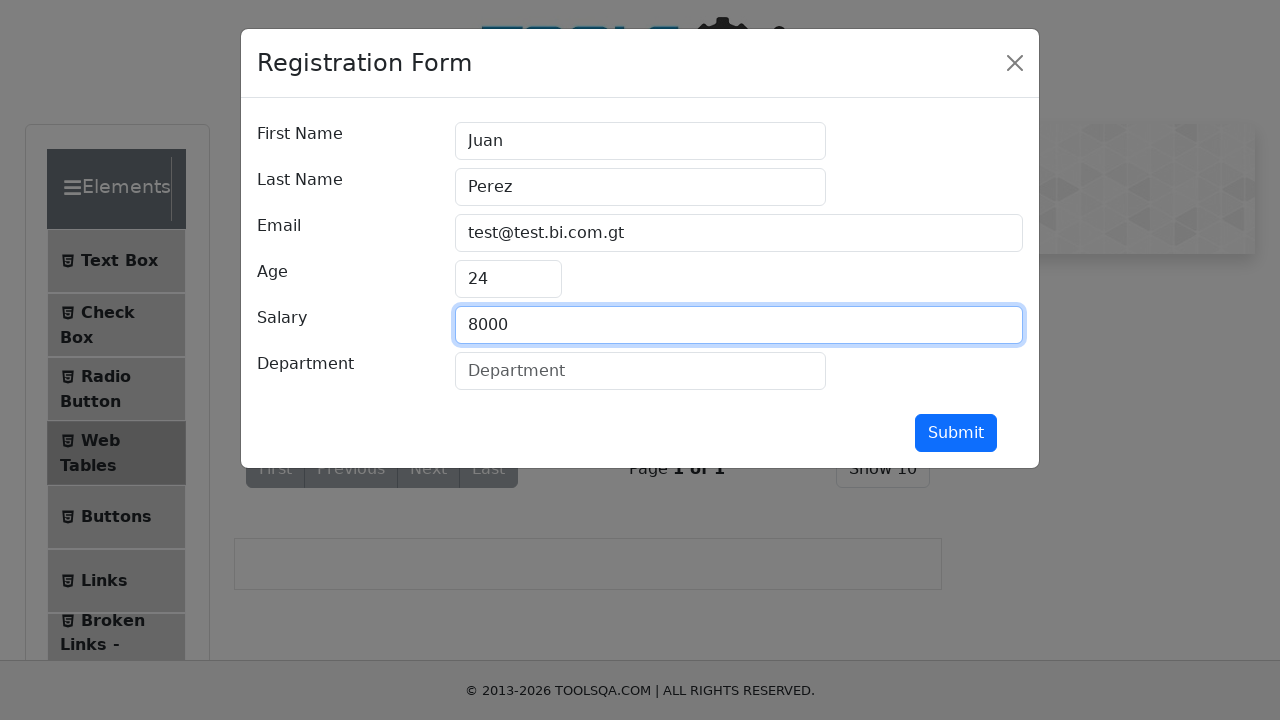

Waited 500ms after filling Salary
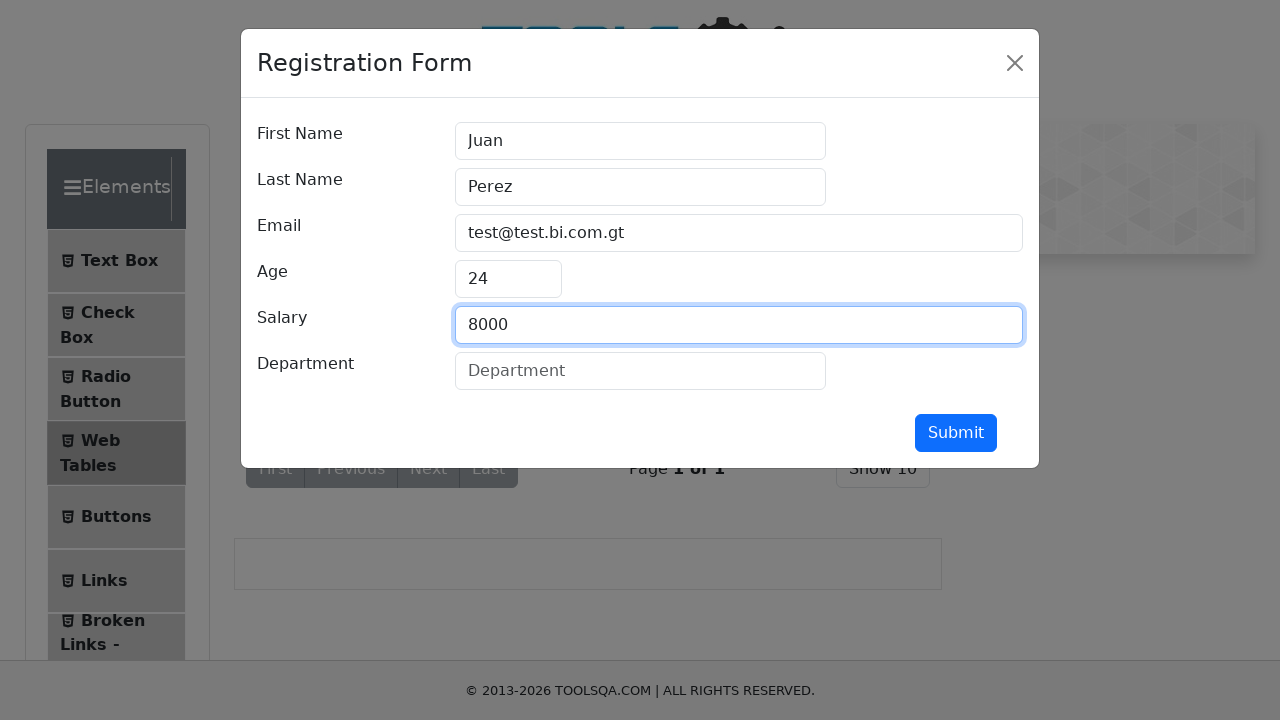

Clicked Department input field at (640, 371) on #department
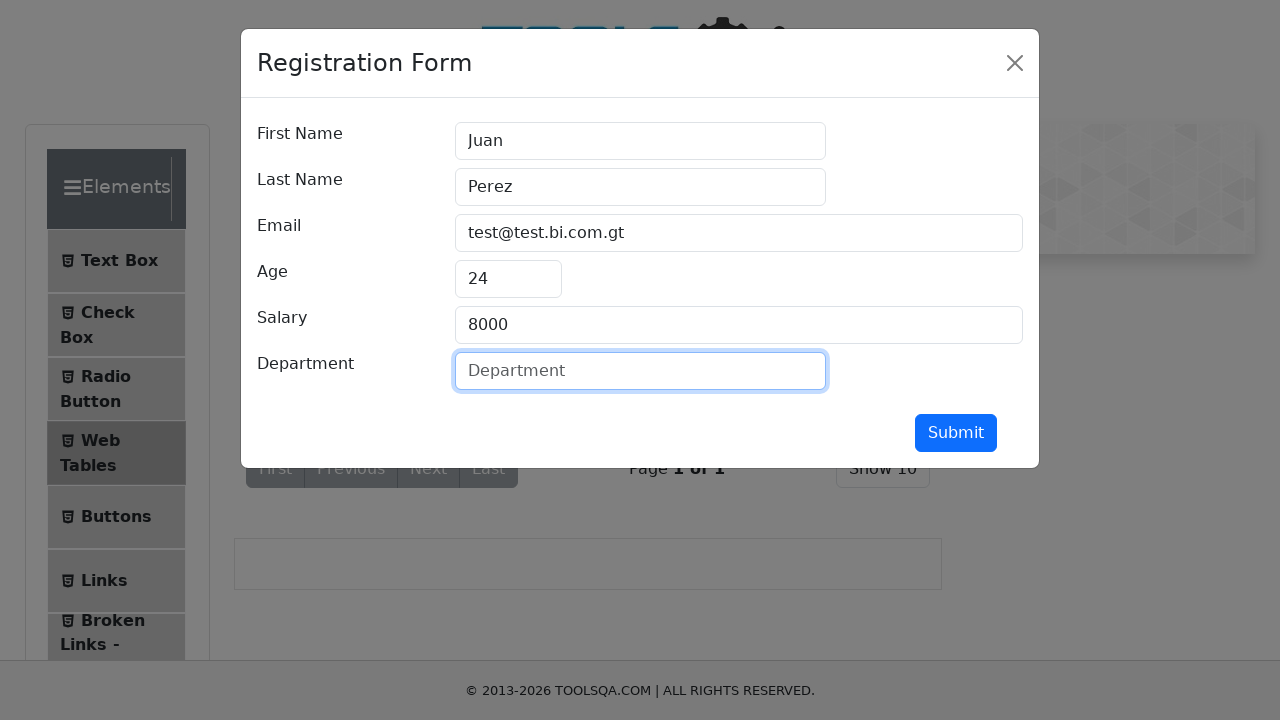

Waited 500ms for Department field focus
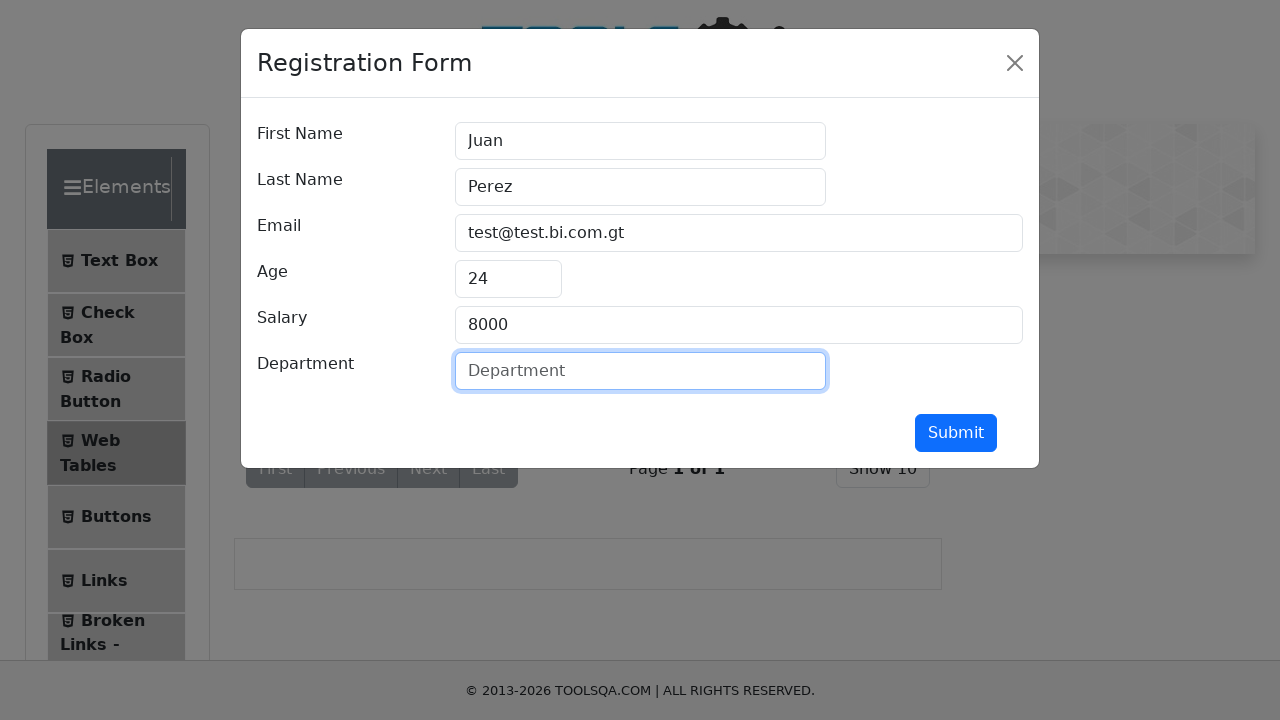

Filled Department field with 'Guatemala' on #department
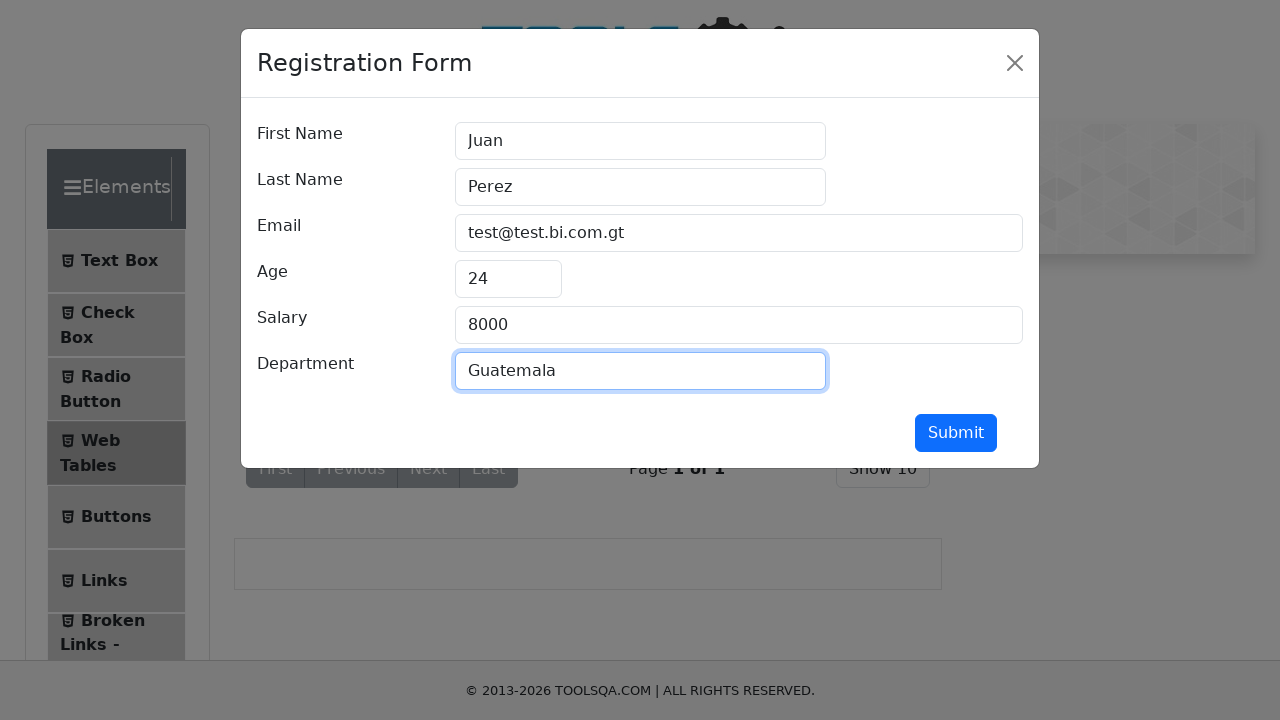

Waited 500ms after filling Department
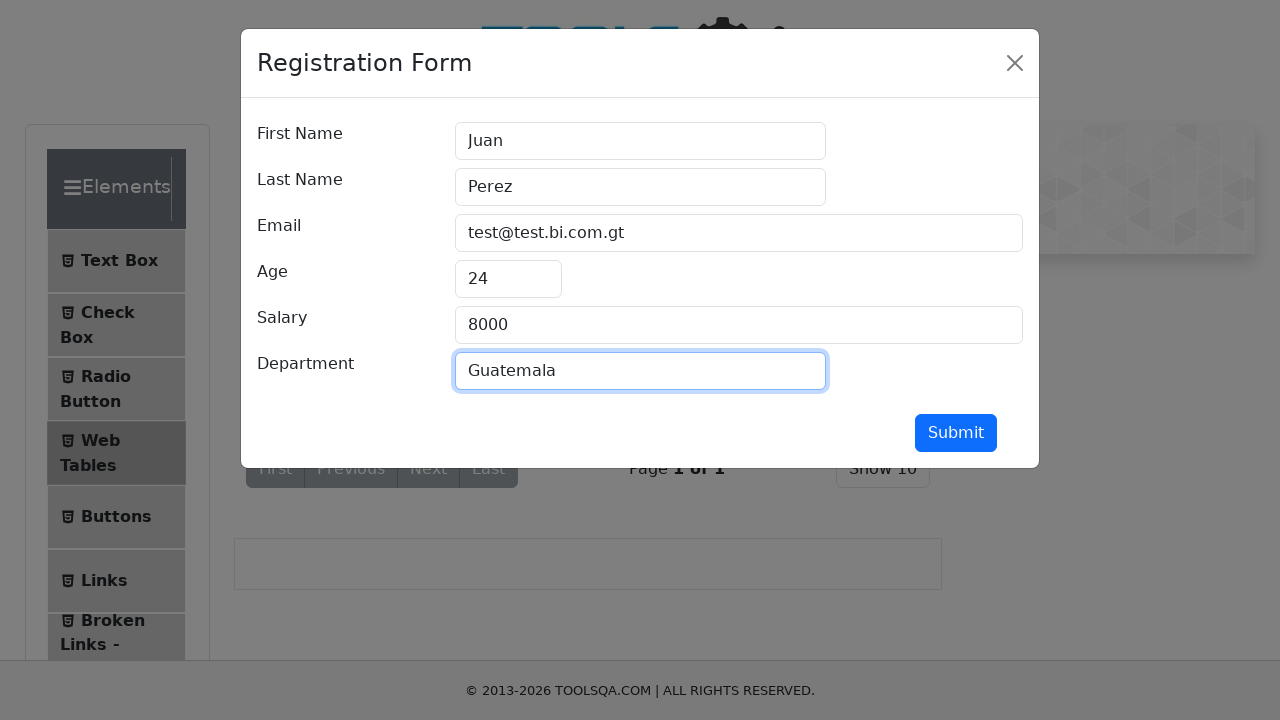

Clicked Submit button to create new record at (956, 433) on #submit
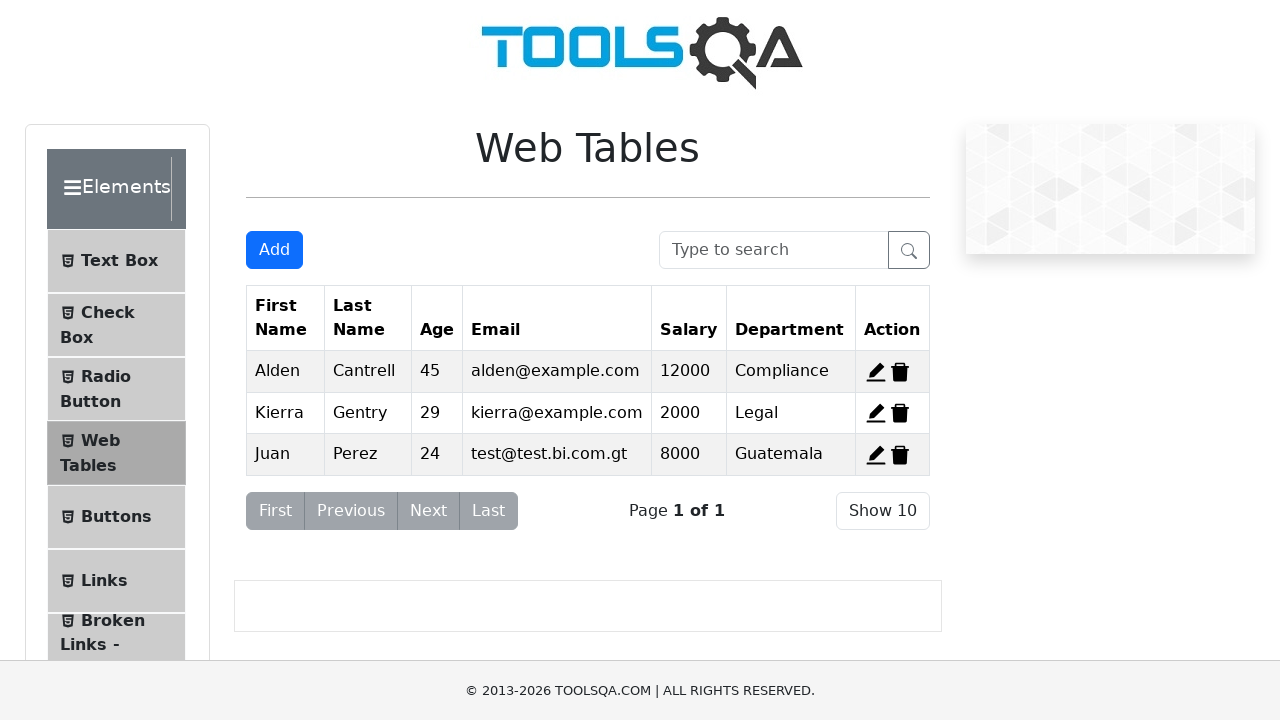

Waited 1000ms for form submission to complete
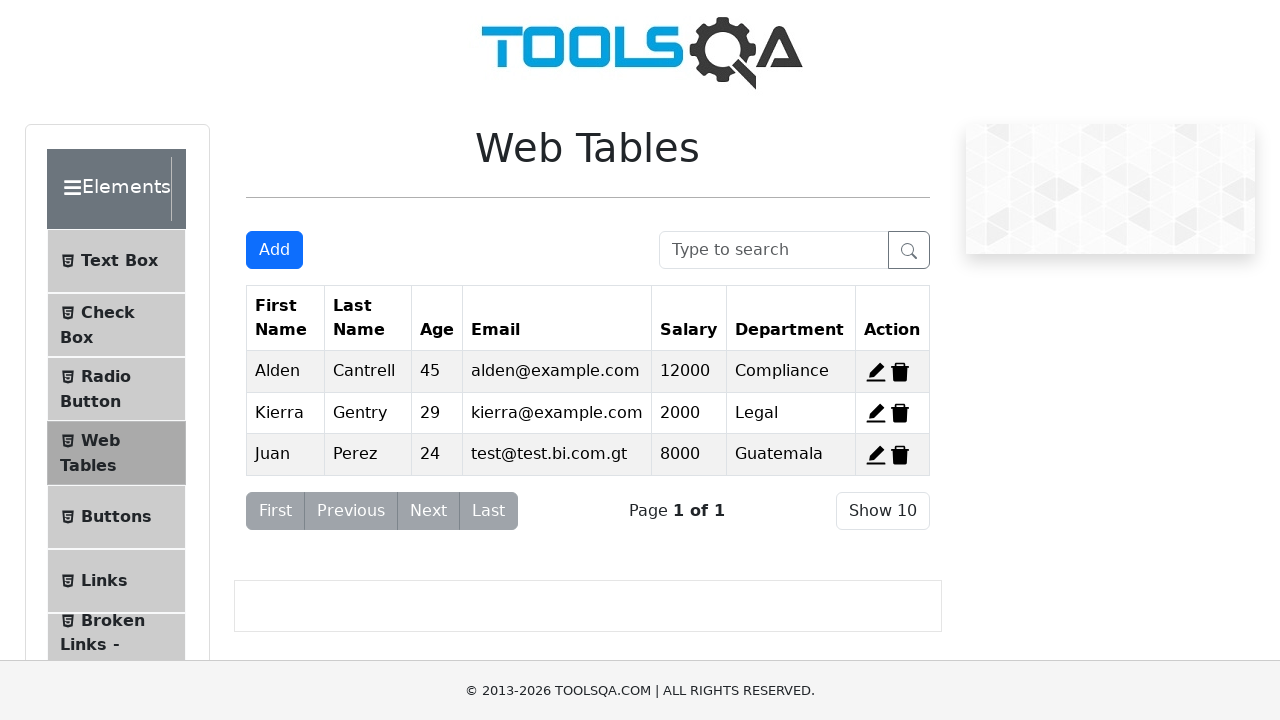

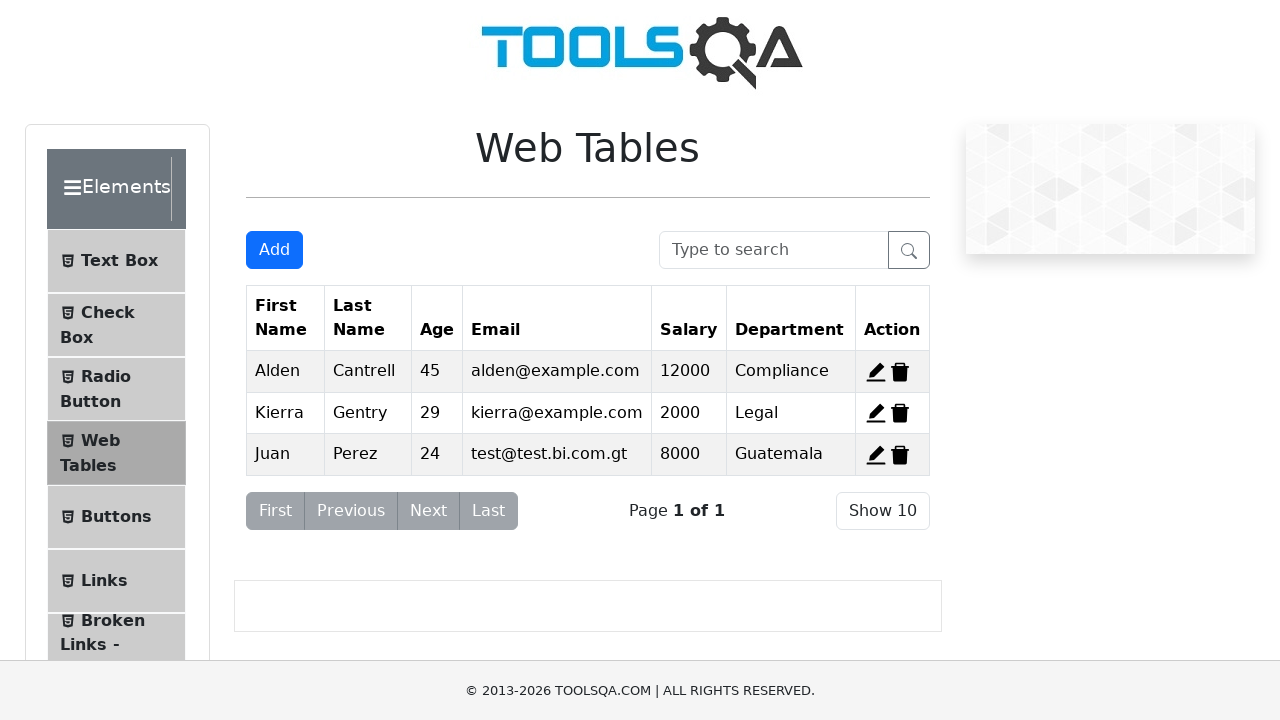